Tests adding a new todo item by typing in the todo input field and pressing enter

Starting URL: https://devmountain.github.io/qa_todos/

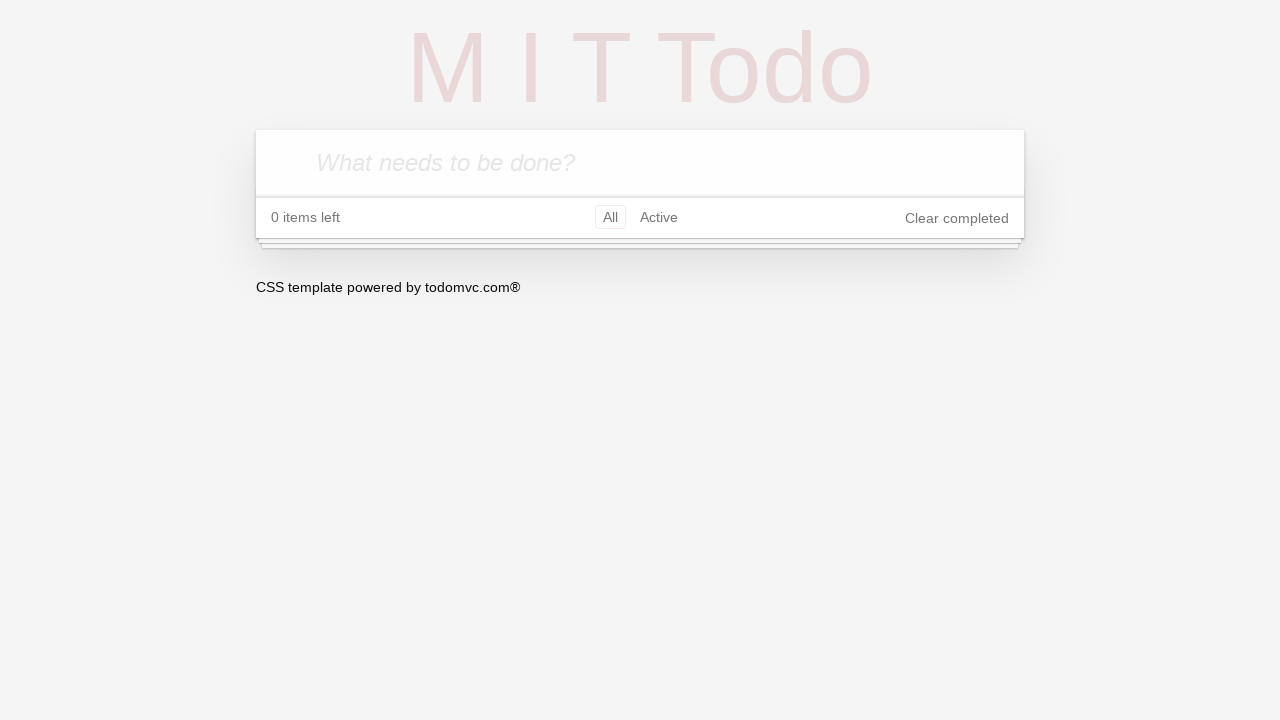

Waited for todo input field to be available
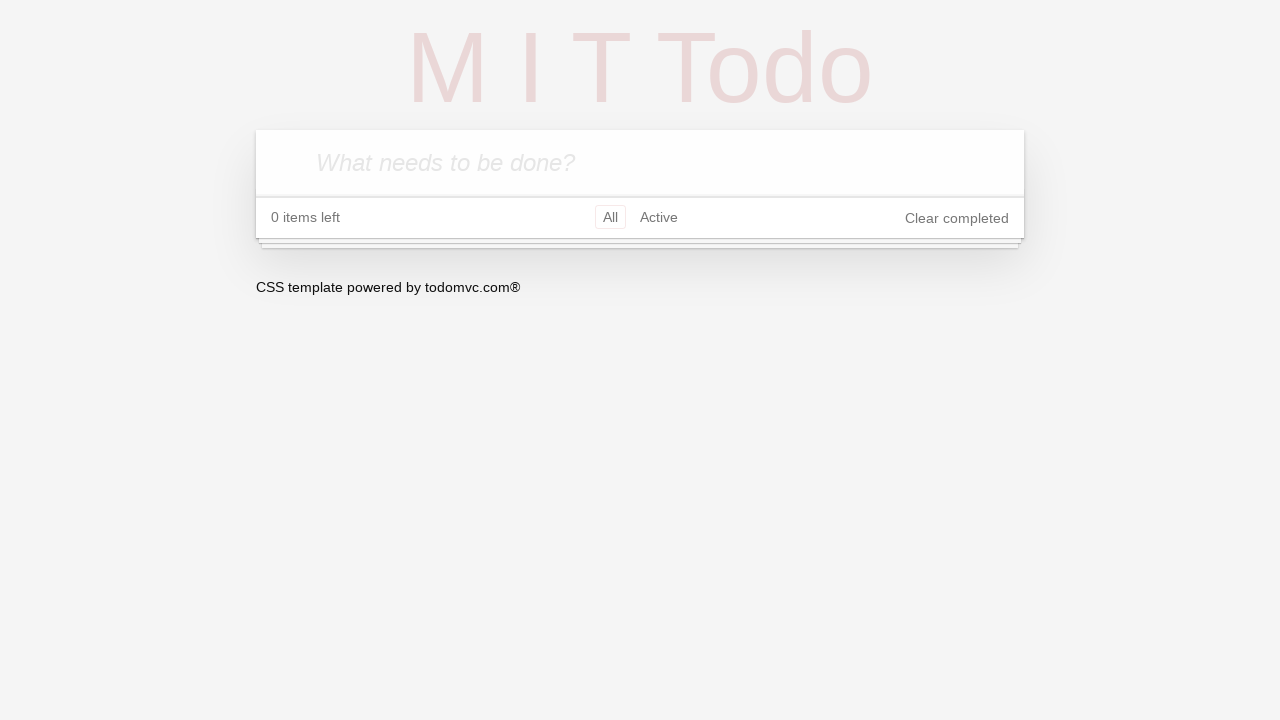

Filled todo input field with 'Test To-Do' on .new-todo
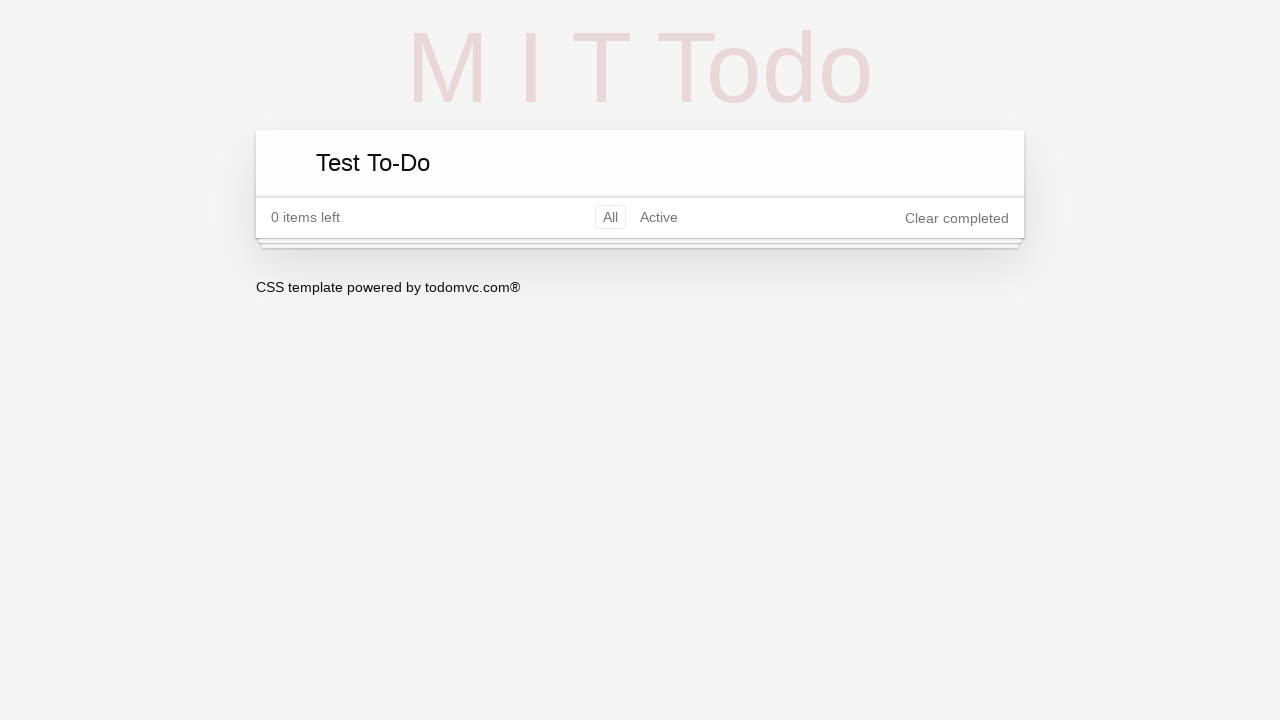

Pressed Enter to add the todo item on .new-todo
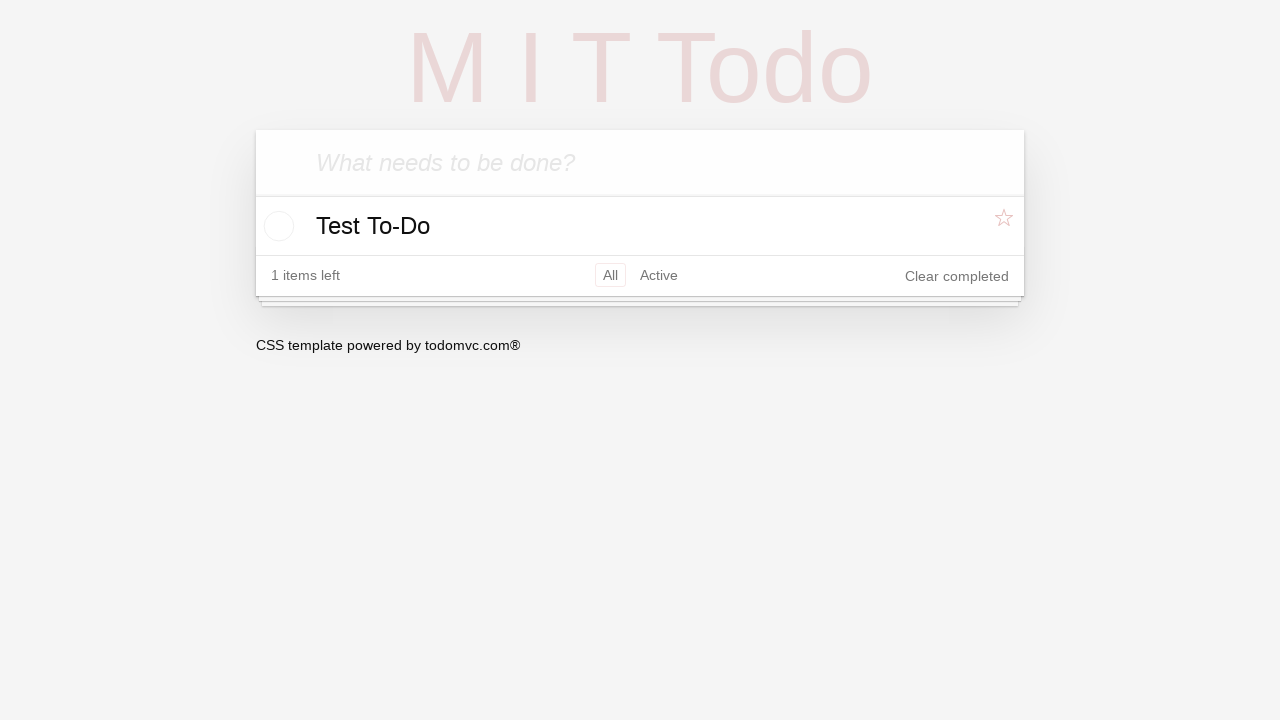

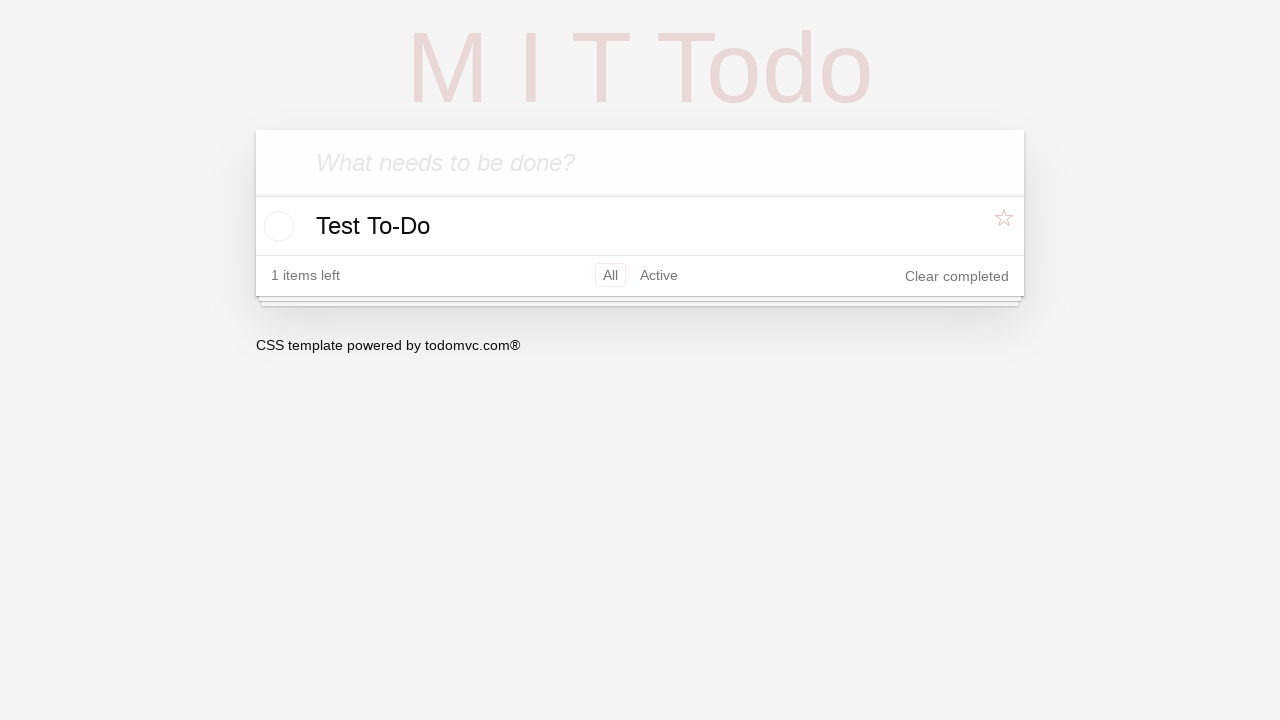